Scrolls down to the footer to see the SUBSCRIPTION section, then clicks the scroll up arrow button to return to top and verifies the homepage header is visible

Starting URL: http://automationexercise.com

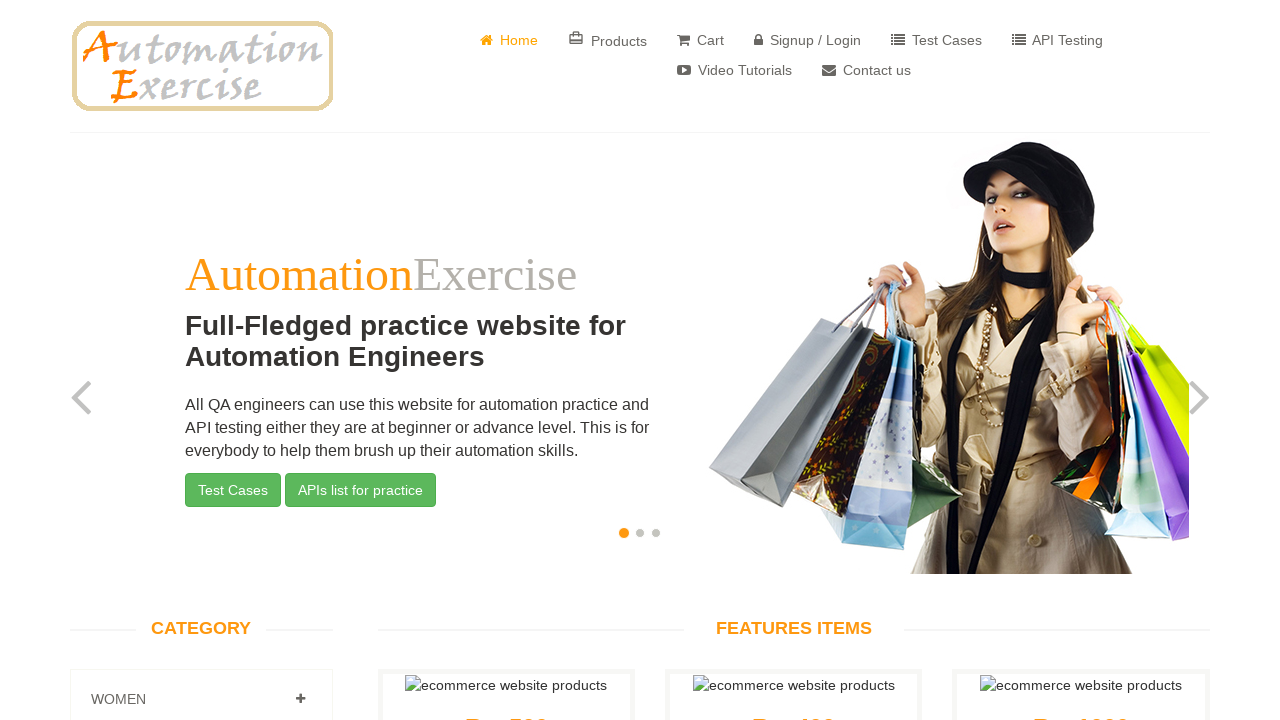

Verified homepage slider carousel is displayed
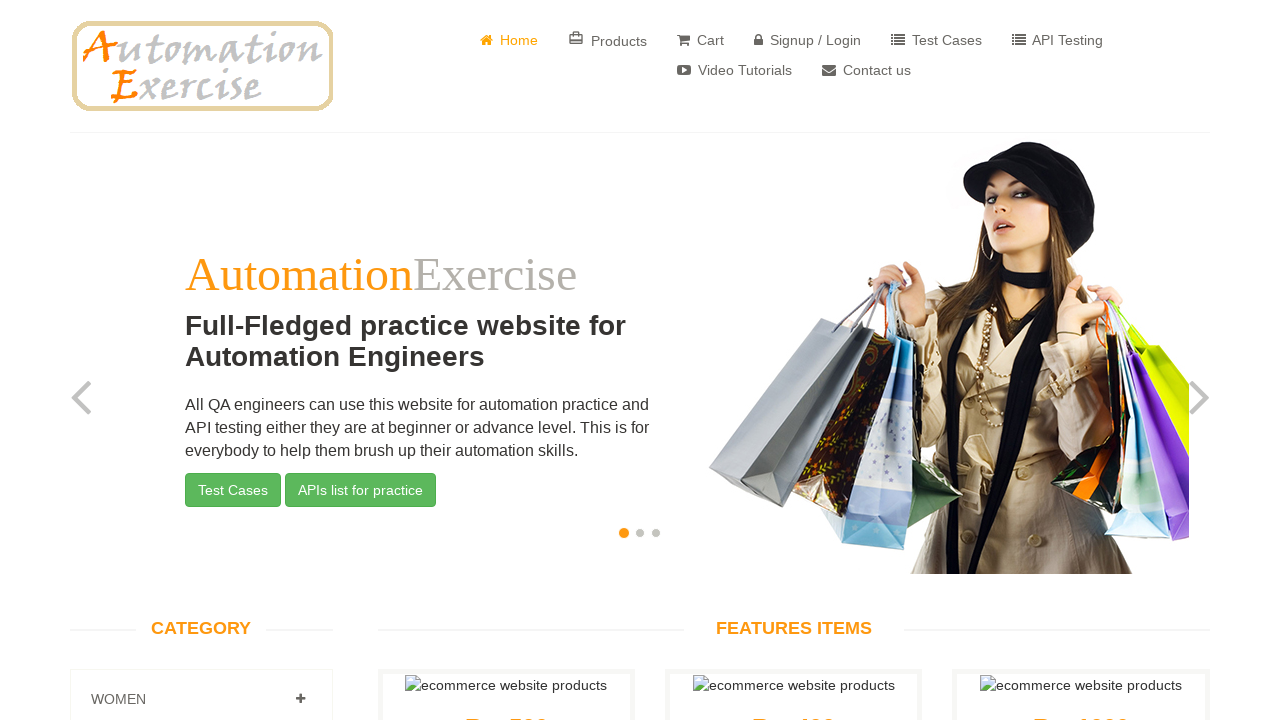

Scrolled down to footer section
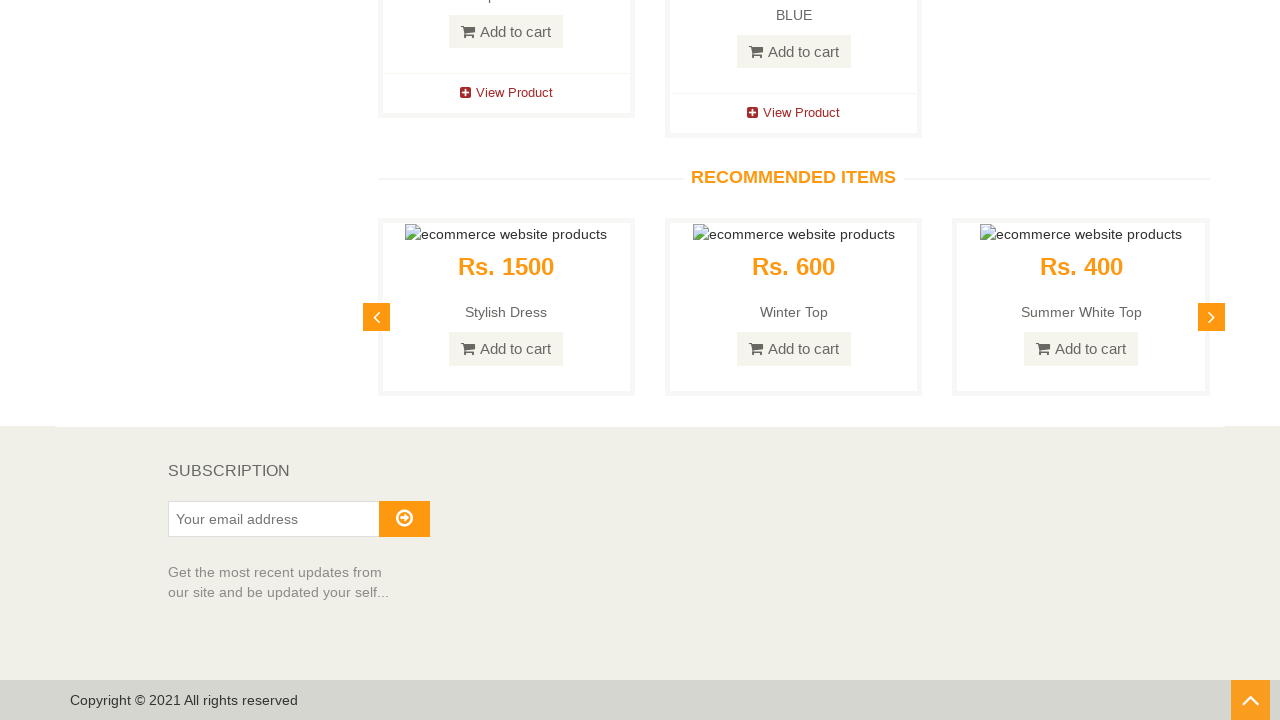

Verified SUBSCRIPTION section is visible in footer
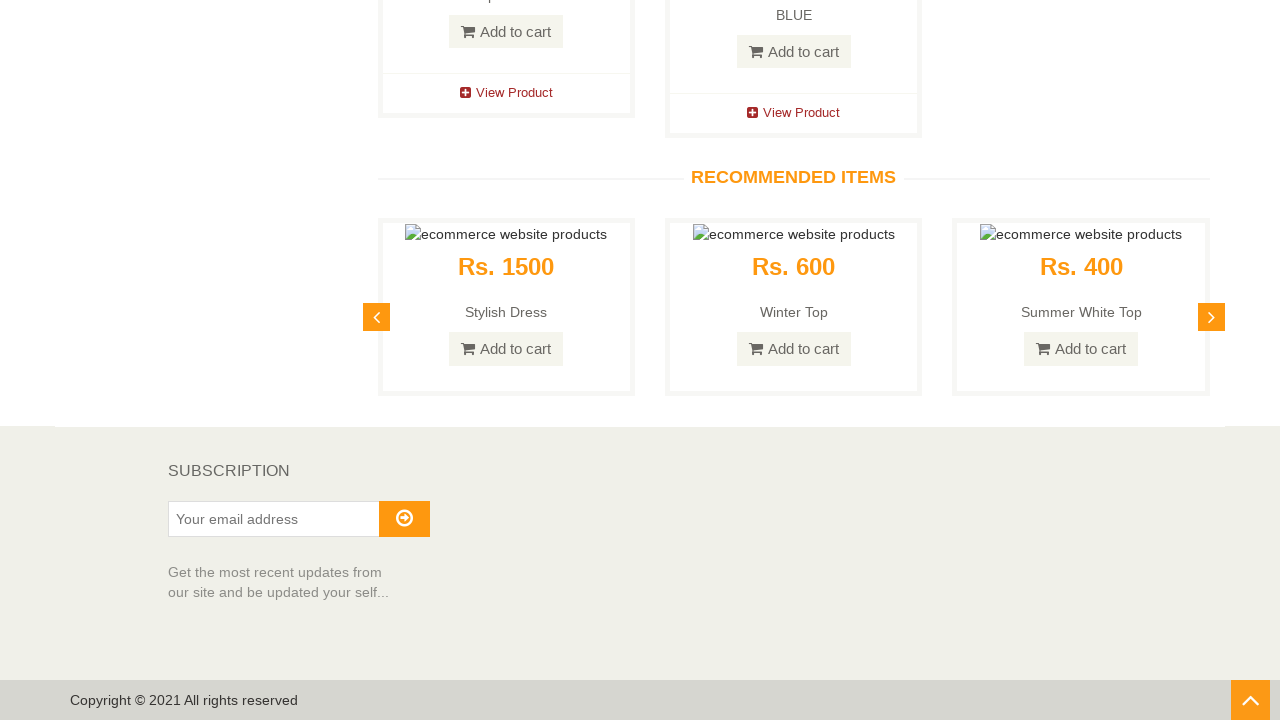

Clicked scroll up arrow button at (1250, 700) on #scrollUp
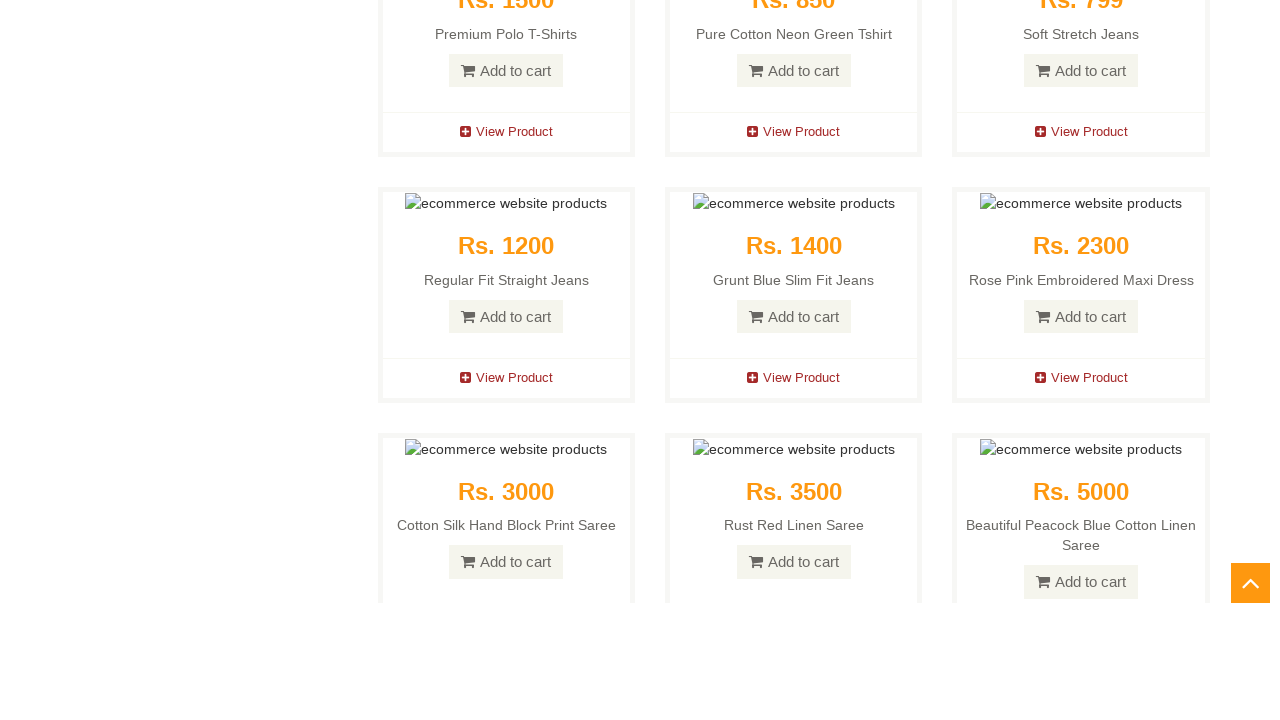

Waited for scroll animation to complete
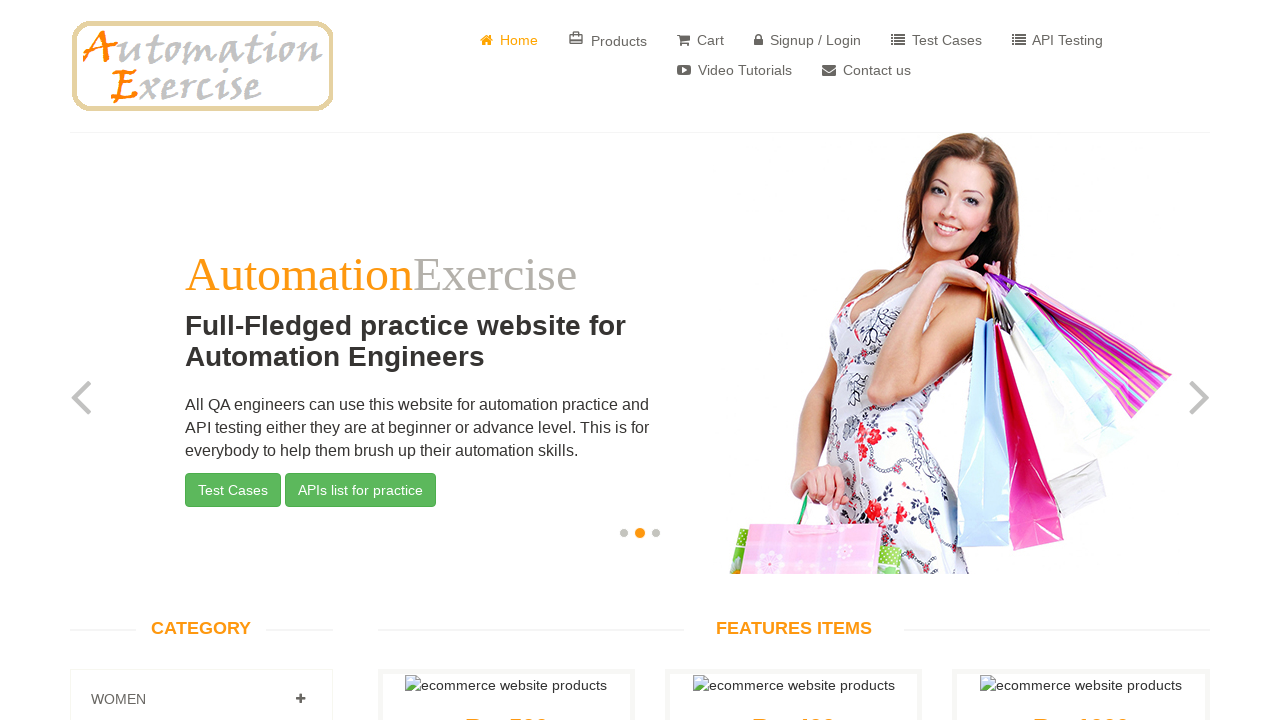

Verified homepage header is visible after scrolling to top
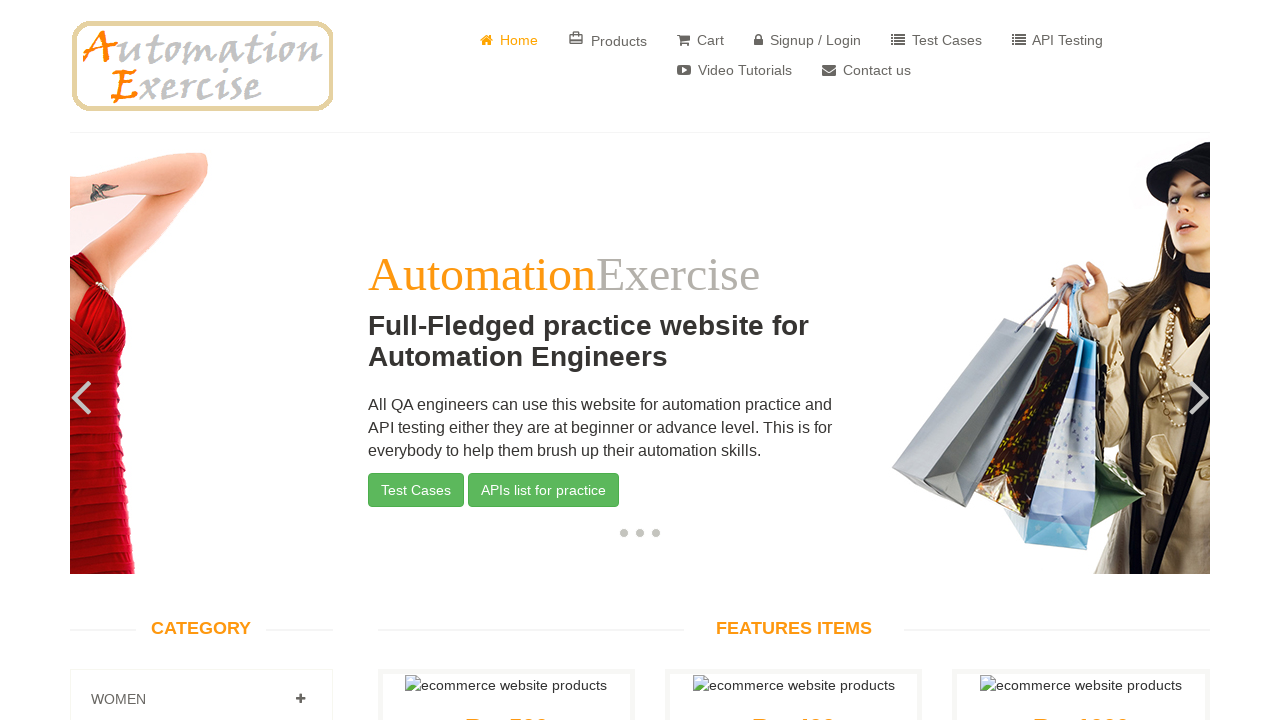

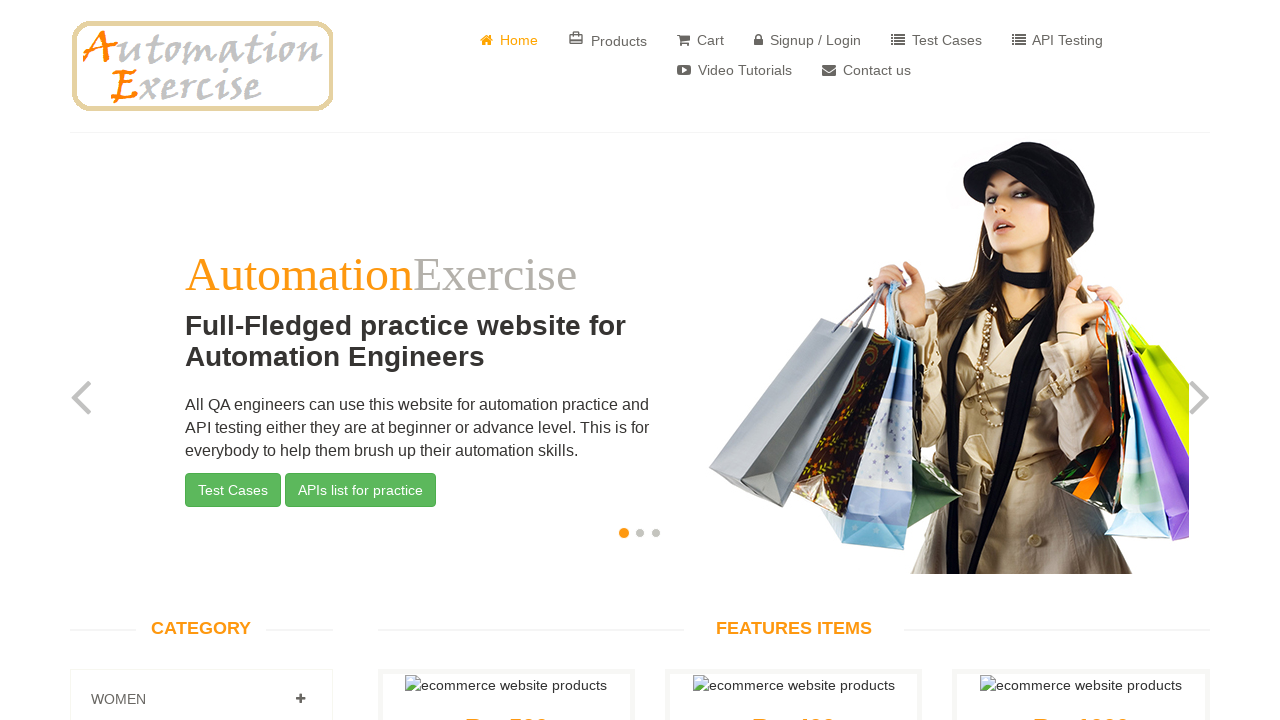